Demonstrates browser navigation methods by navigating to a URL, then performing back, forward, and refresh operations.

Starting URL: https://www.selenium.dev/

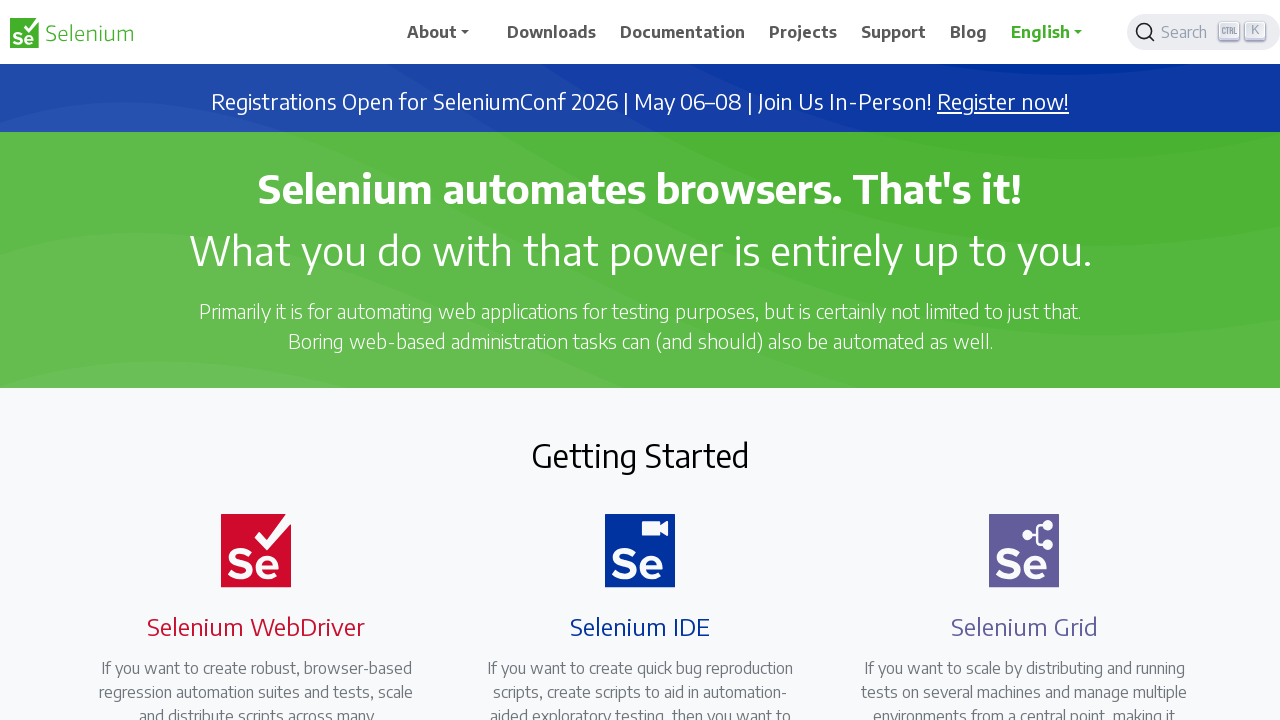

Navigated back from Selenium.dev homepage
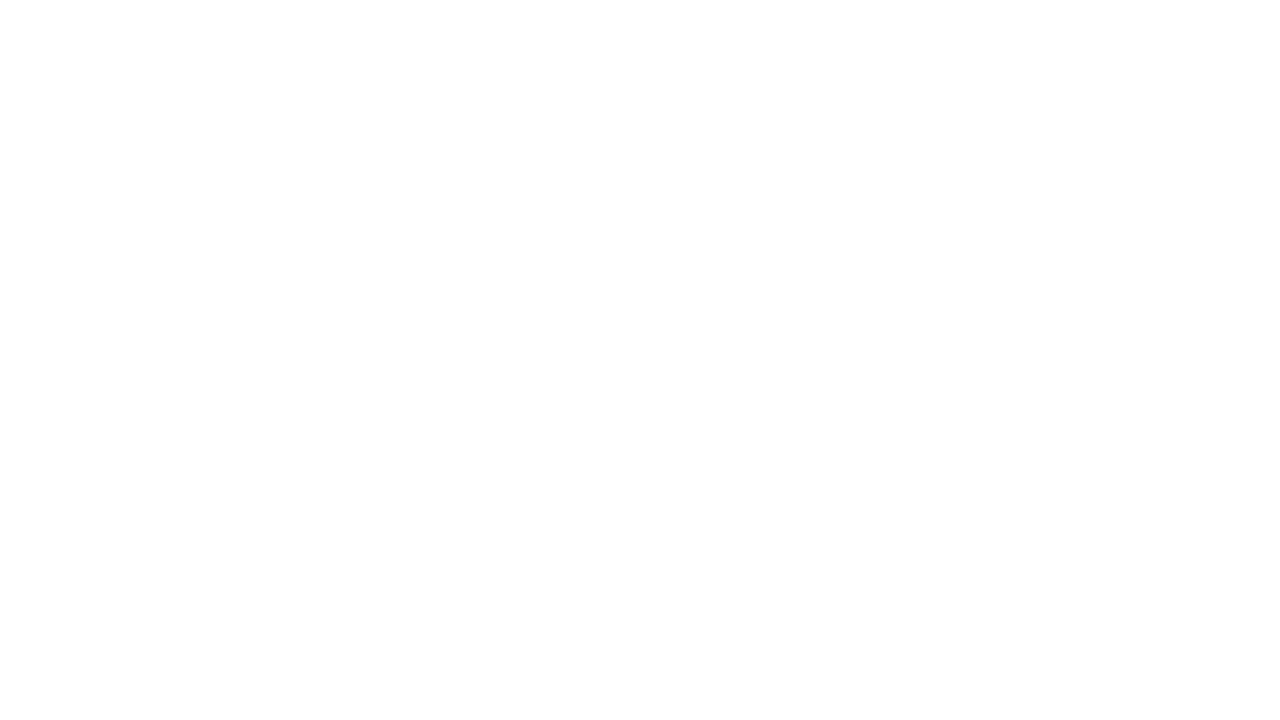

Page loaded after back navigation
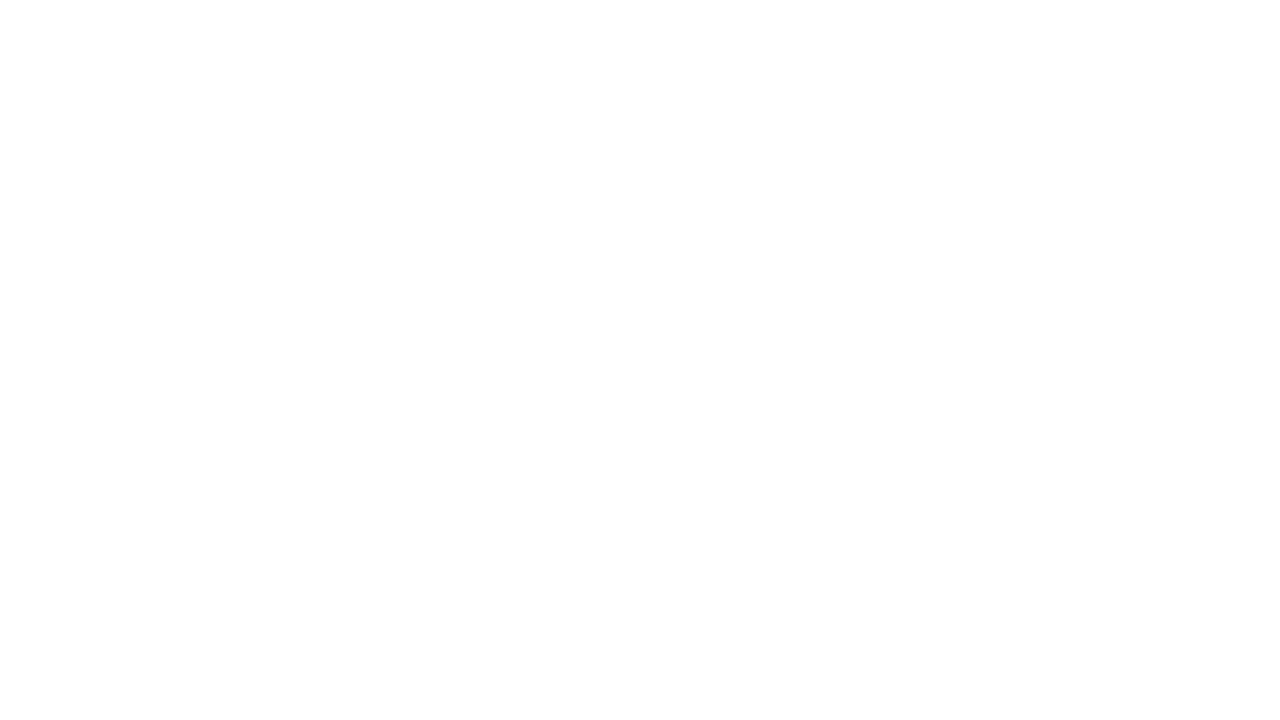

Navigated forward to Selenium.dev homepage
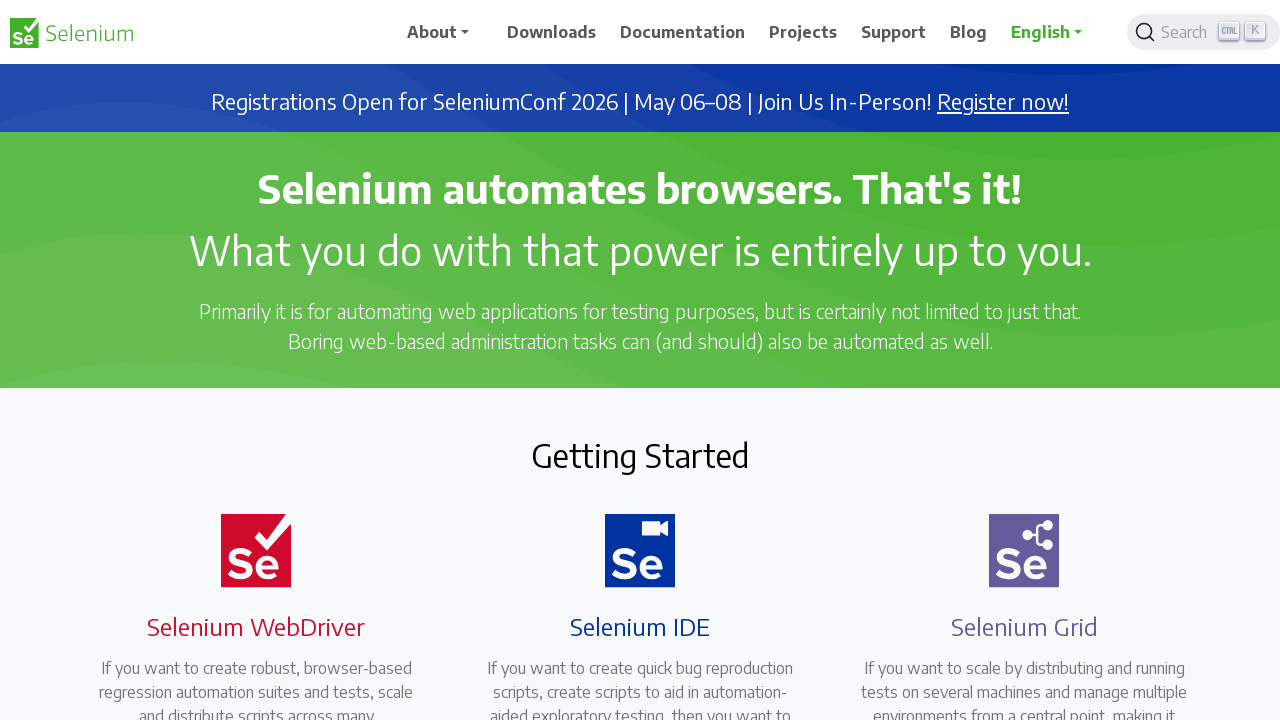

Page loaded after forward navigation
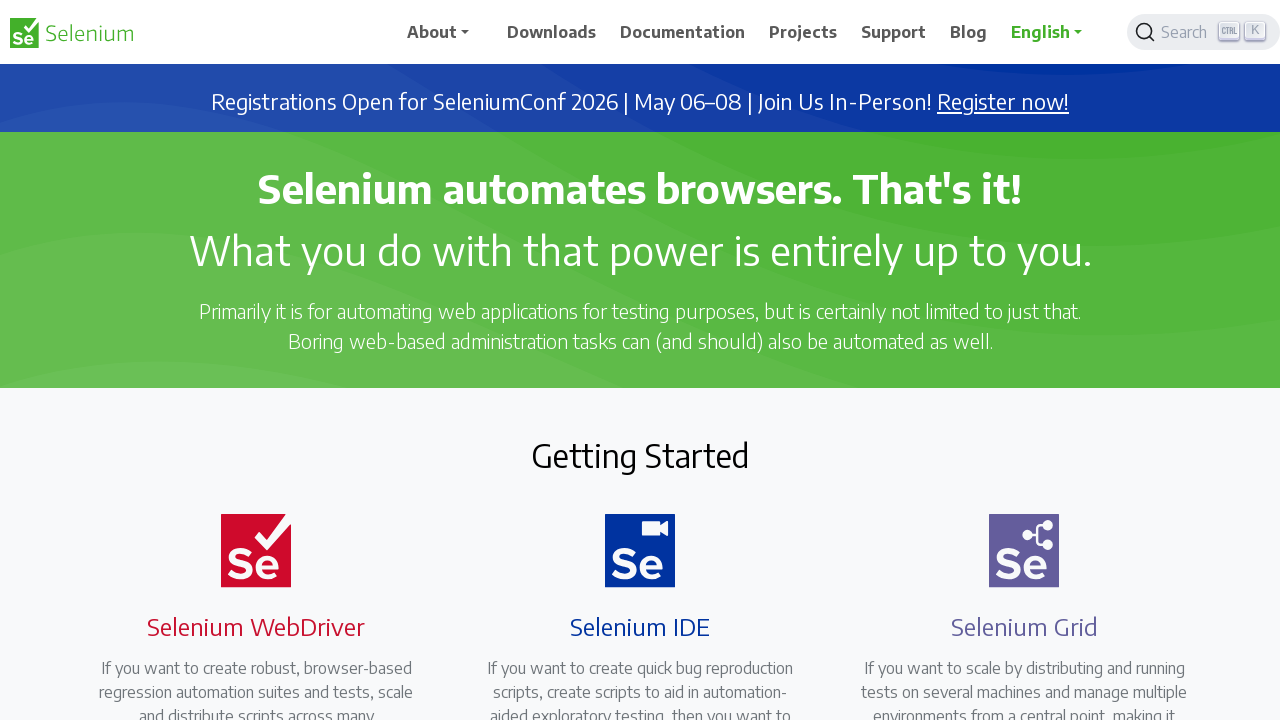

Refreshed the Selenium.dev homepage
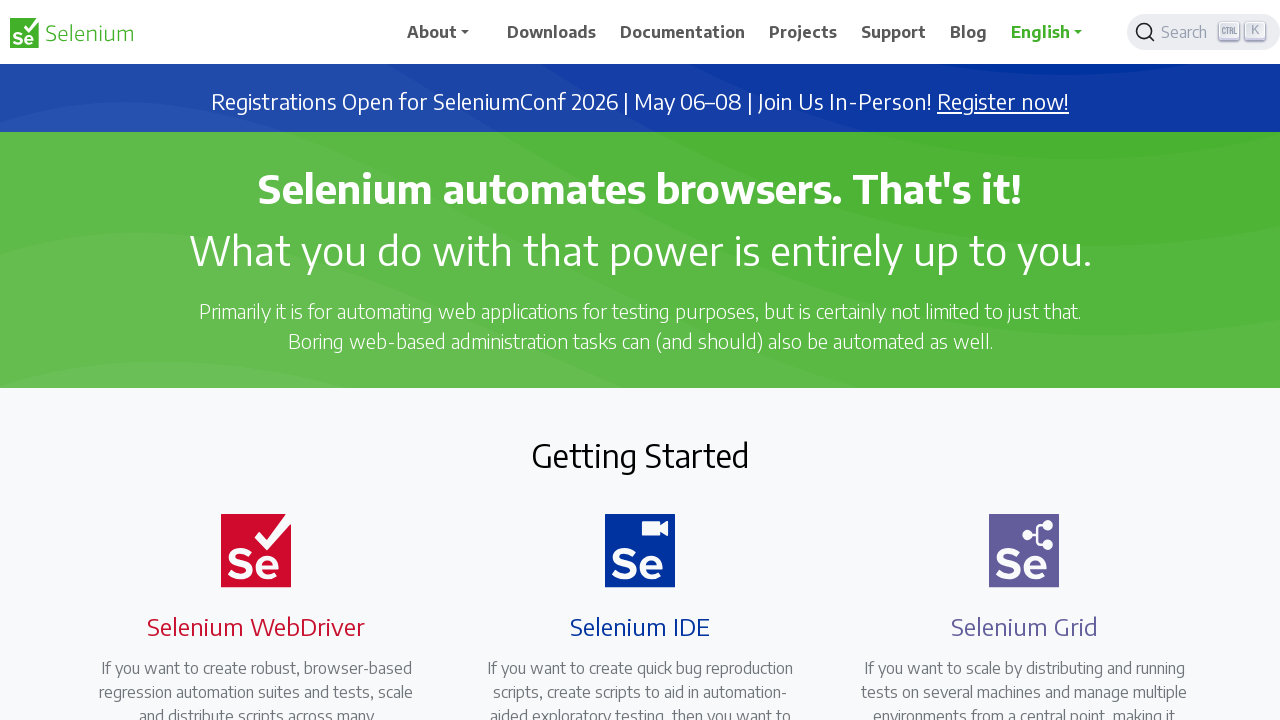

Page loaded after refresh
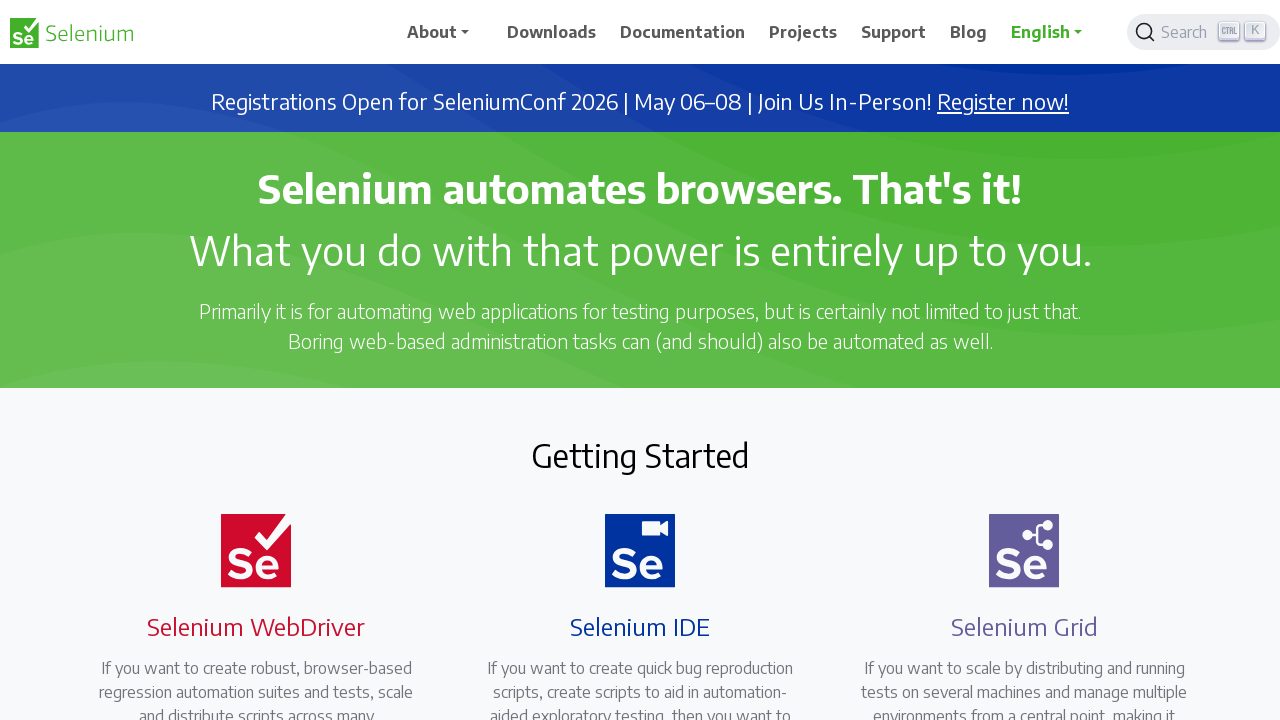

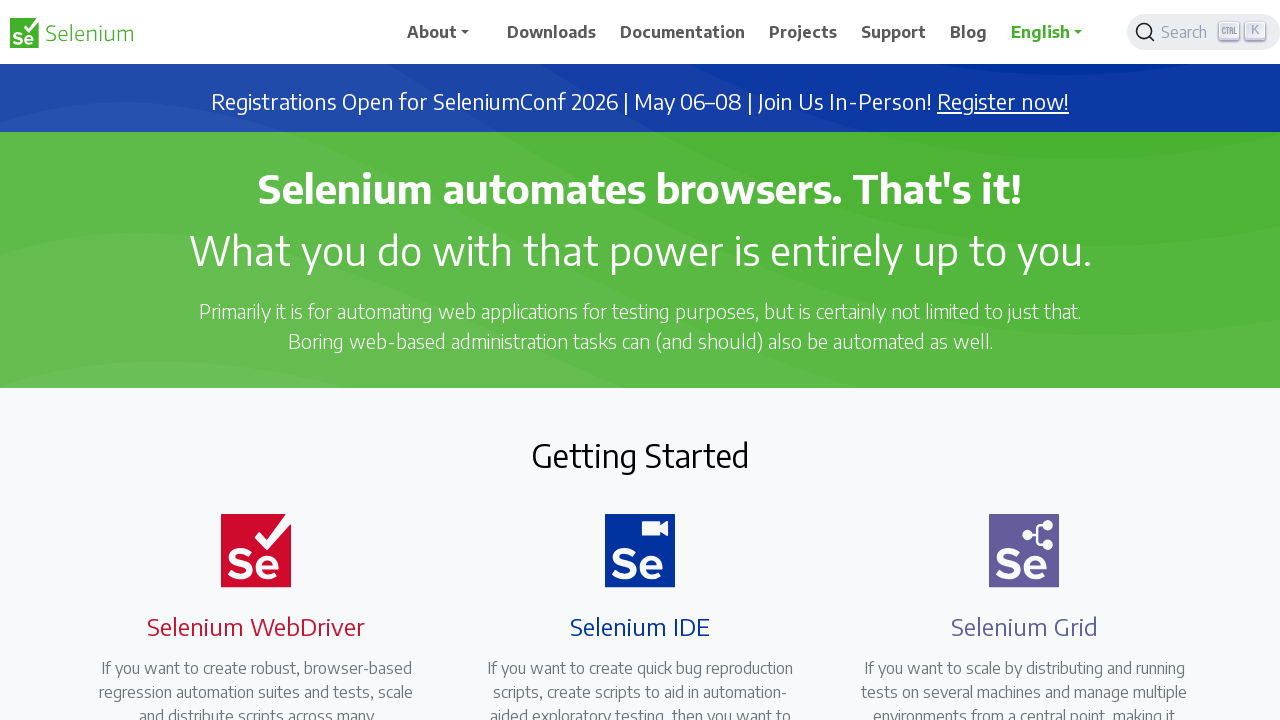